Tests handling of multiple browser windows by clicking a button that opens multiple windows and iterating through all opened pages.

Starting URL: https://leafground.com/window.xhtml

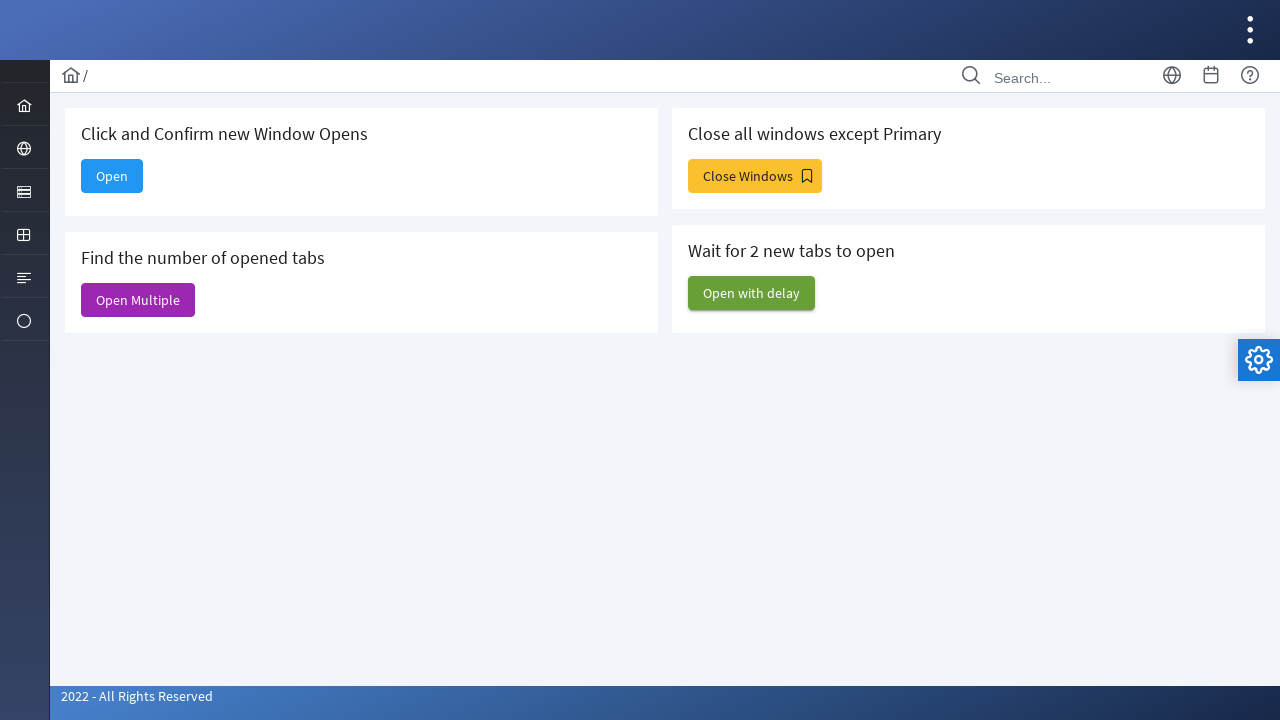

Clicked 'Open Multiple' button to open new windows at (138, 300) on internal:text="Open Multiple"s
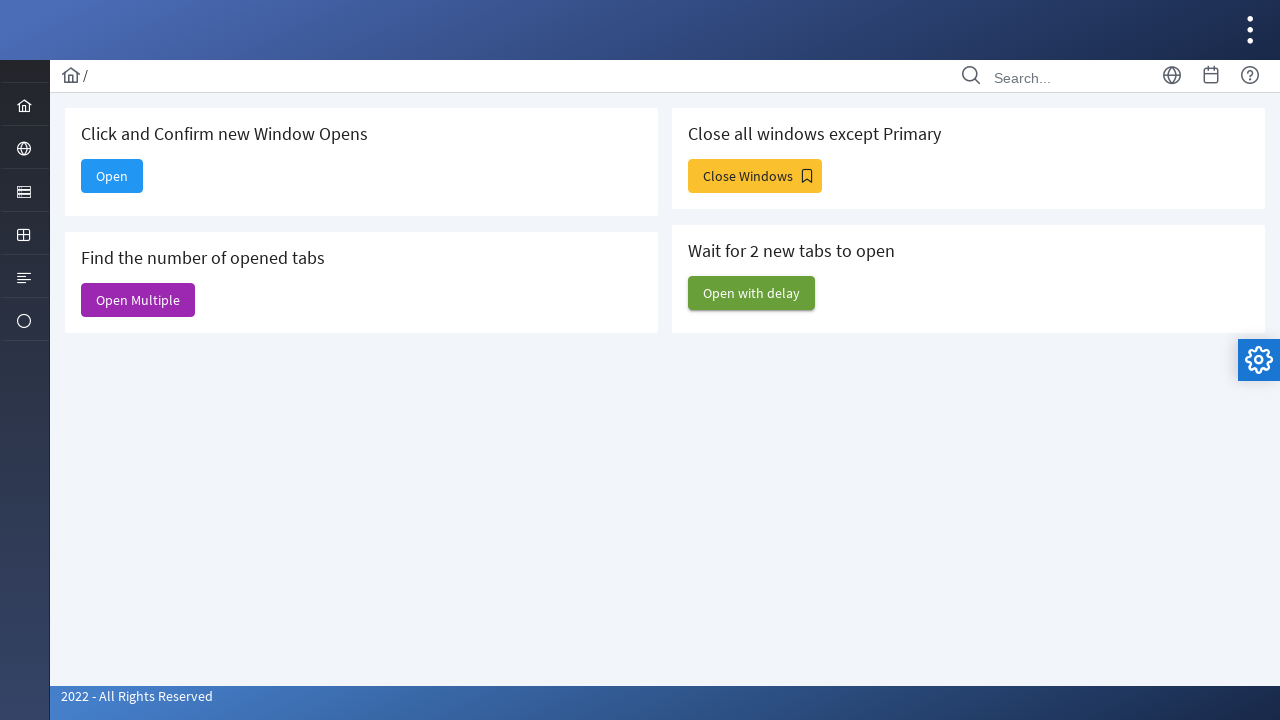

Captured the newly opened page
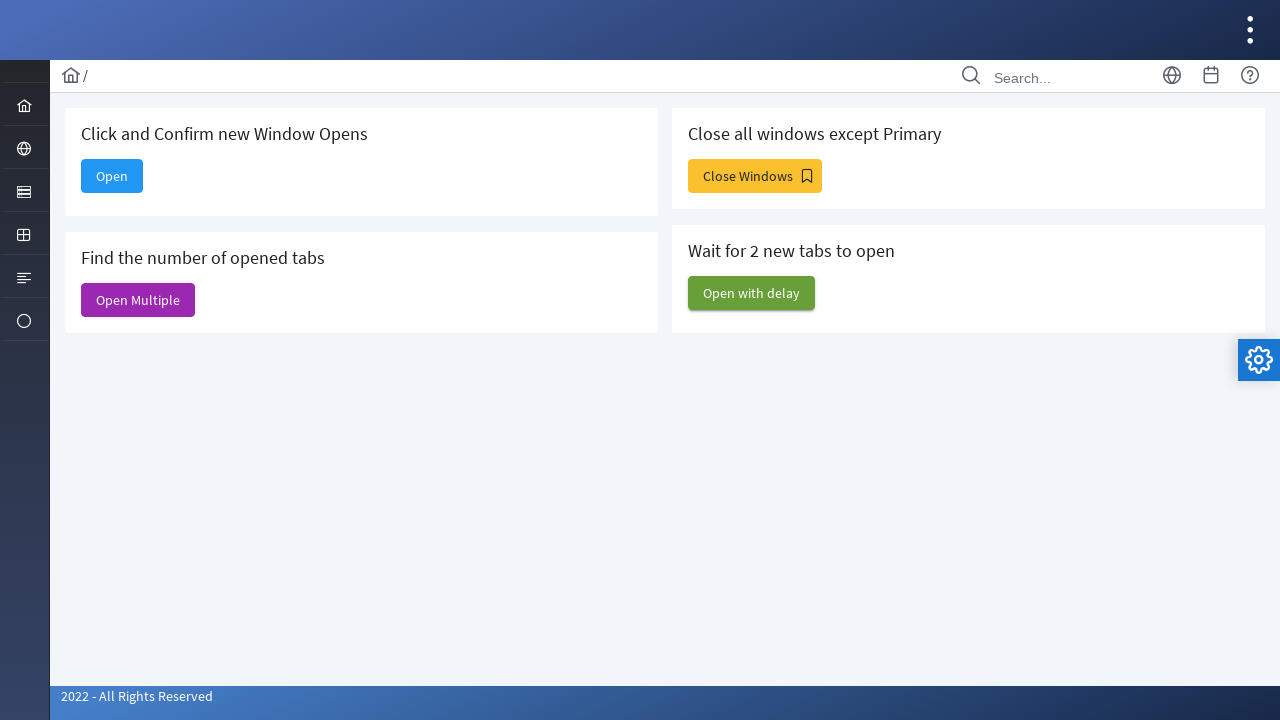

Retrieved all open pages from the context
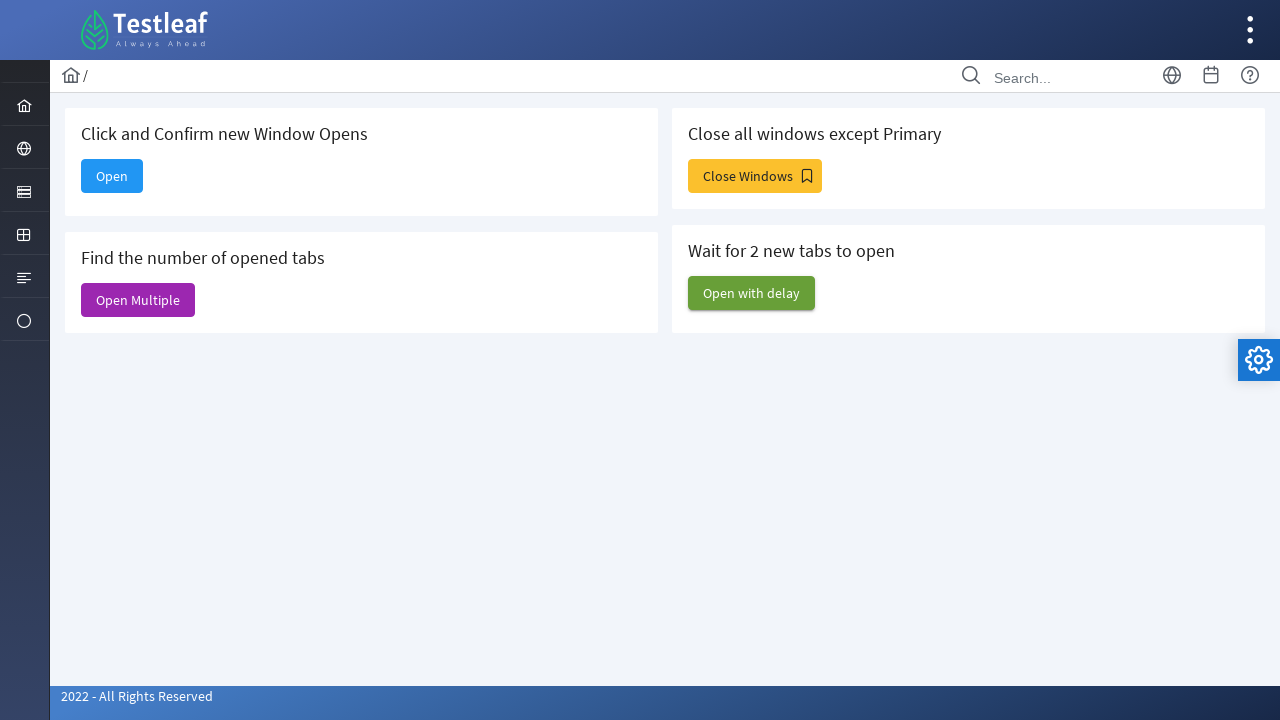

Waited for a page to finish loading
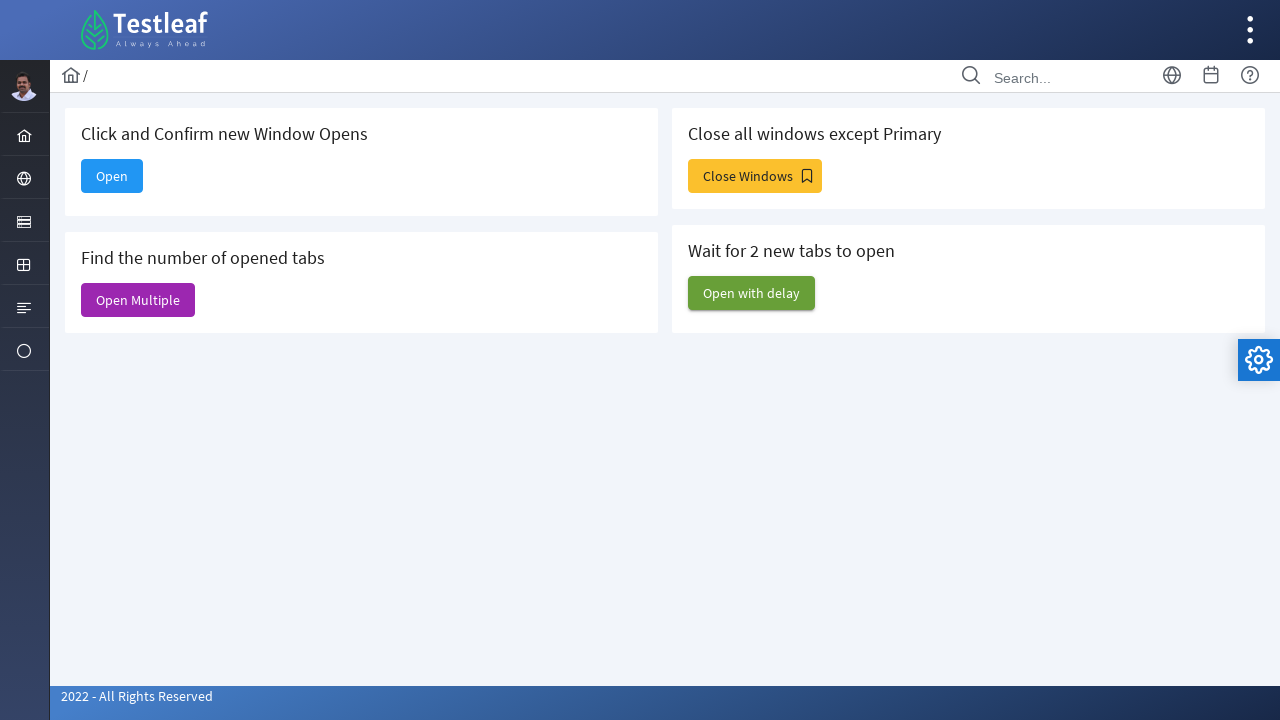

Waited for a page to finish loading
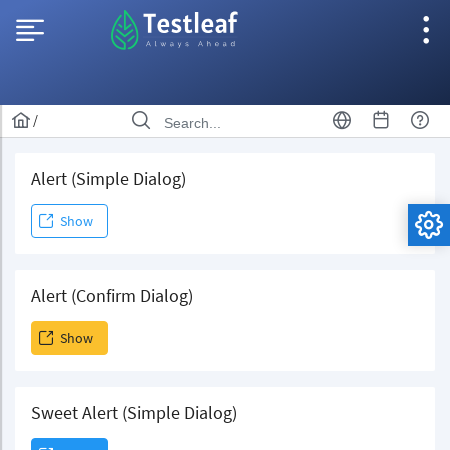

Waited for a page to finish loading
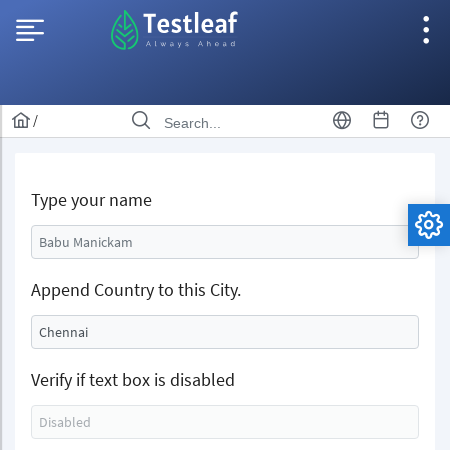

Waited for a page to finish loading
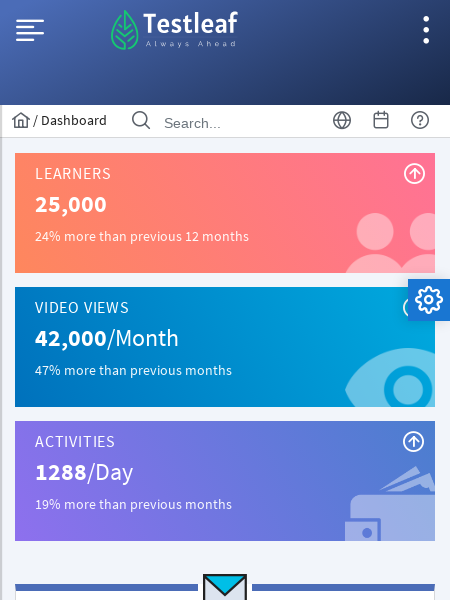

Waited for a page to finish loading
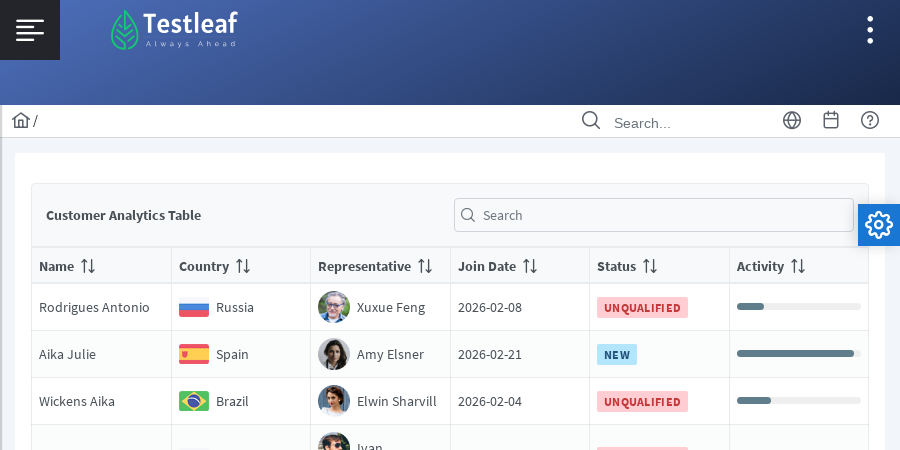

Waited for a page to finish loading
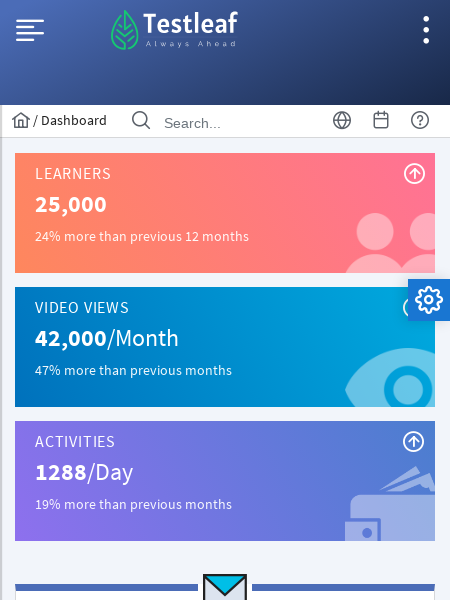

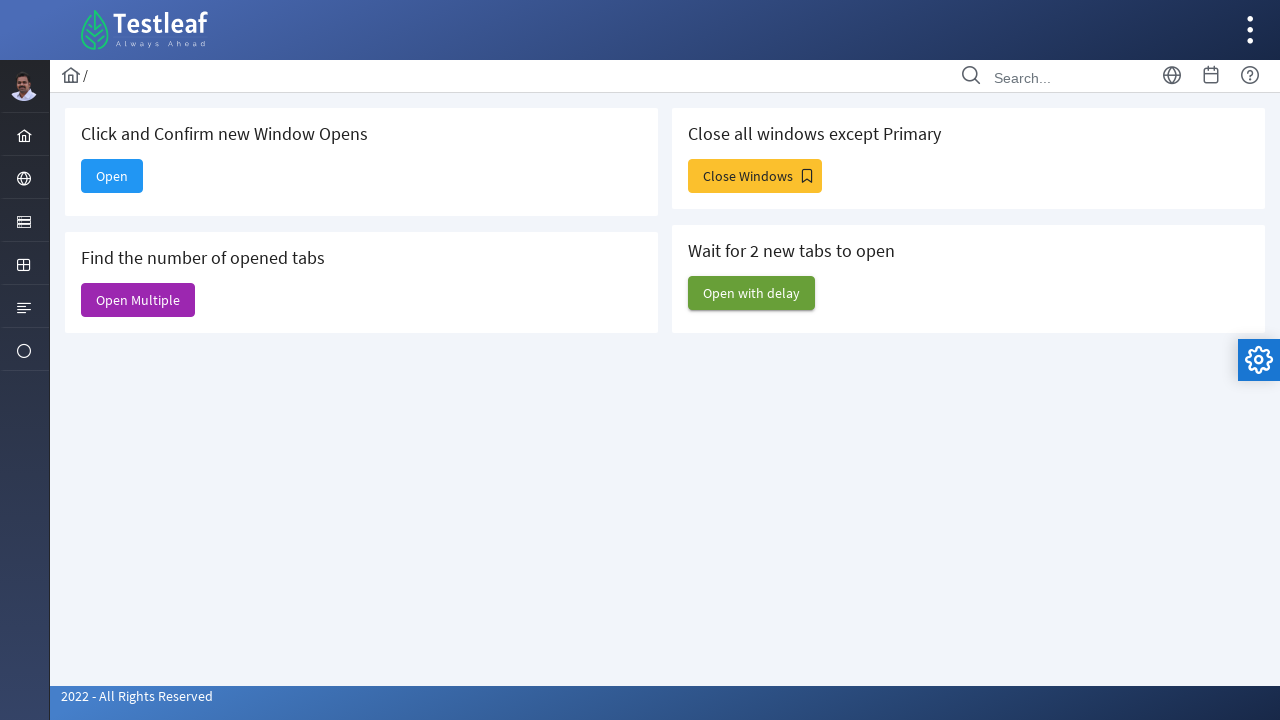